Tests file download functionality by clicking on a ZIP file link

Starting URL: https://omayo.blogspot.com/p/page7.html

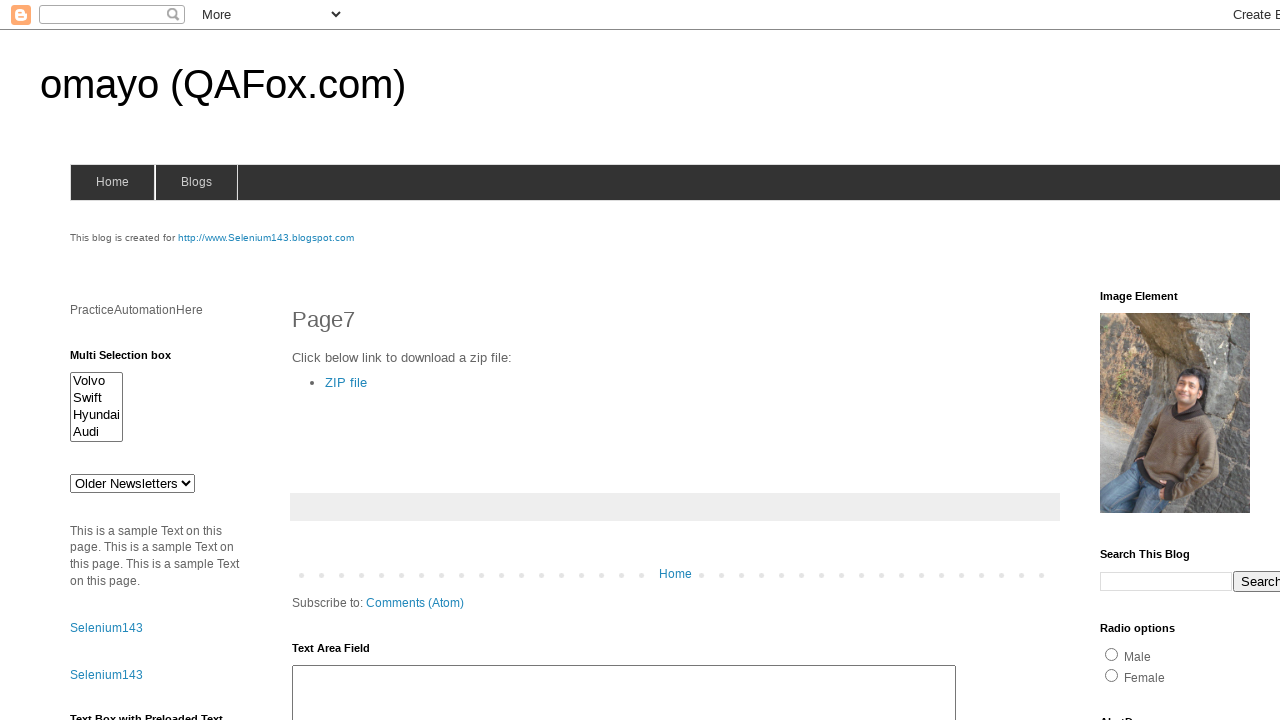

Clicked on ZIP file download link at (346, 382) on xpath=//a[normalize-space()='ZIP file']
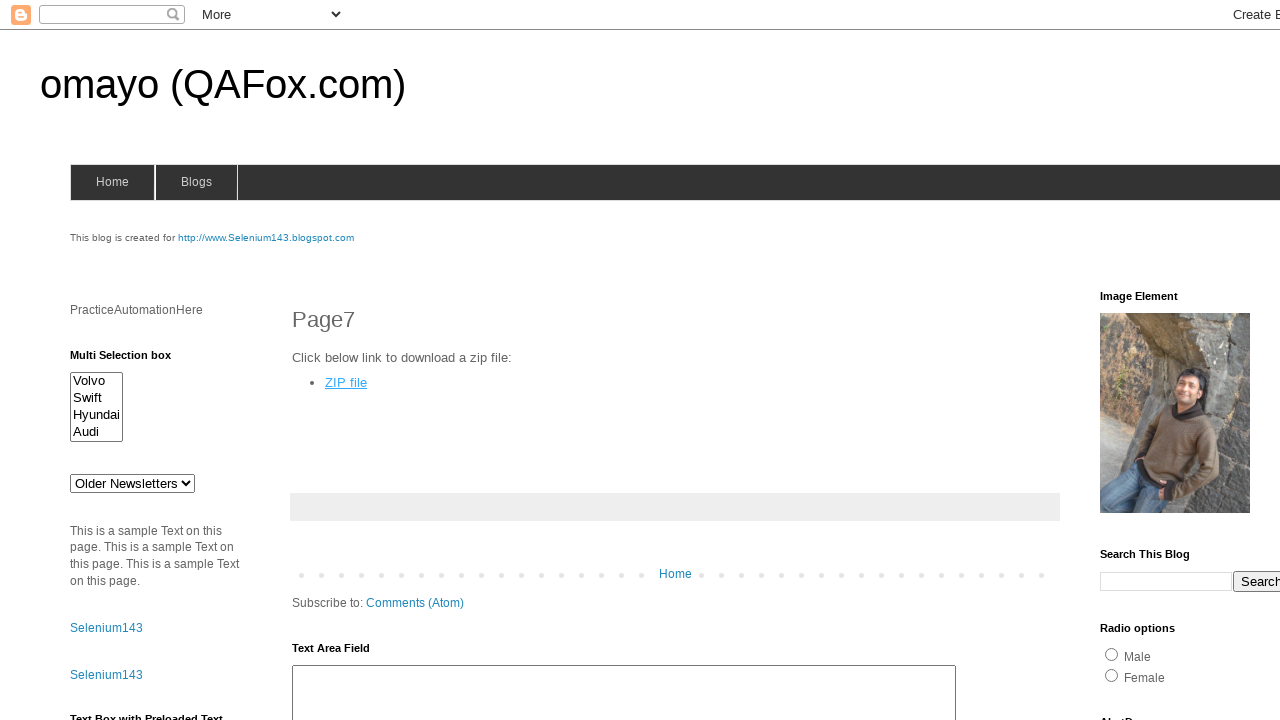

Waited 3 seconds for download to initiate
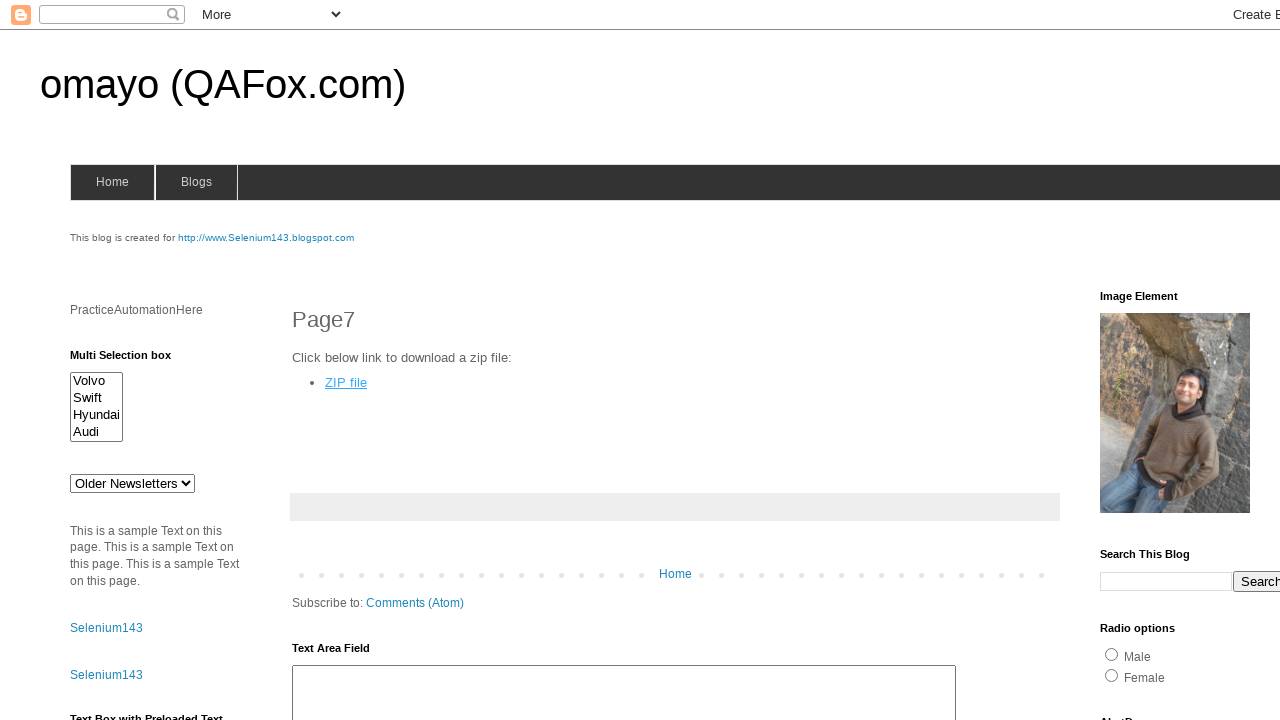

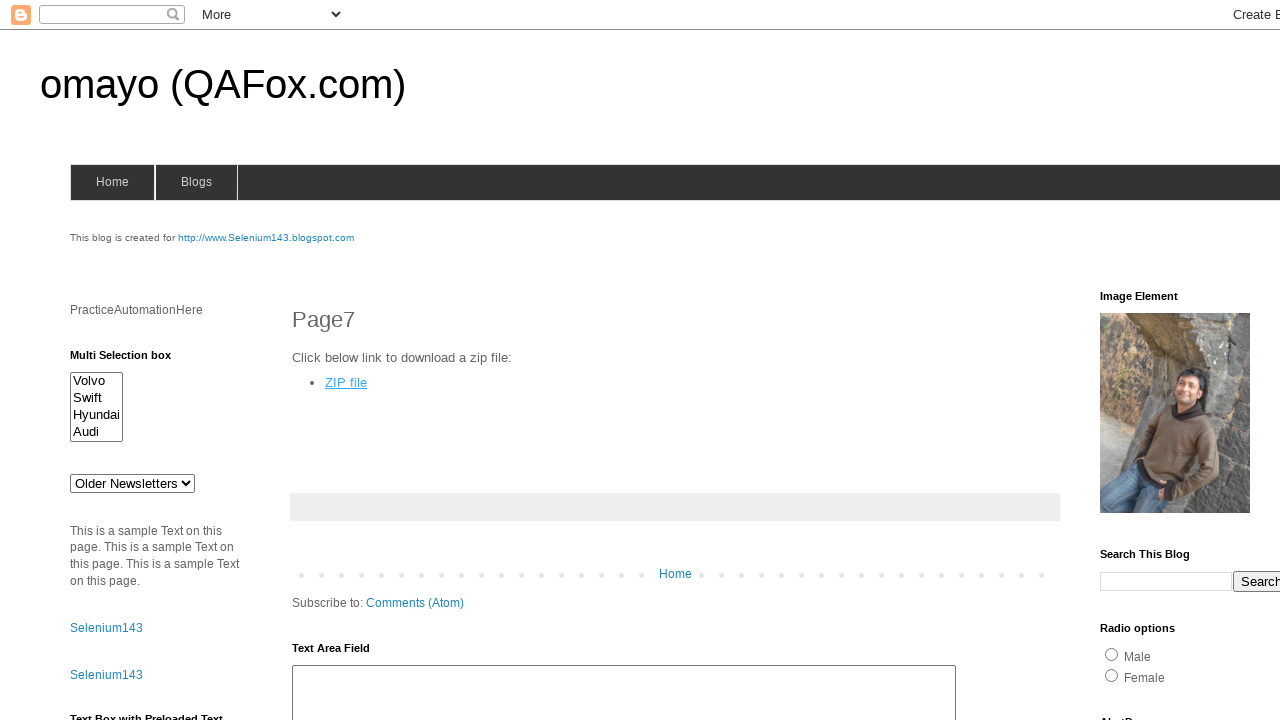